Tests the scientific calculator functionality by performing a multiplication operation (5×5) and verifying the result displays 25

Starting URL: https://www.calculator.net/scientific-calculator.html

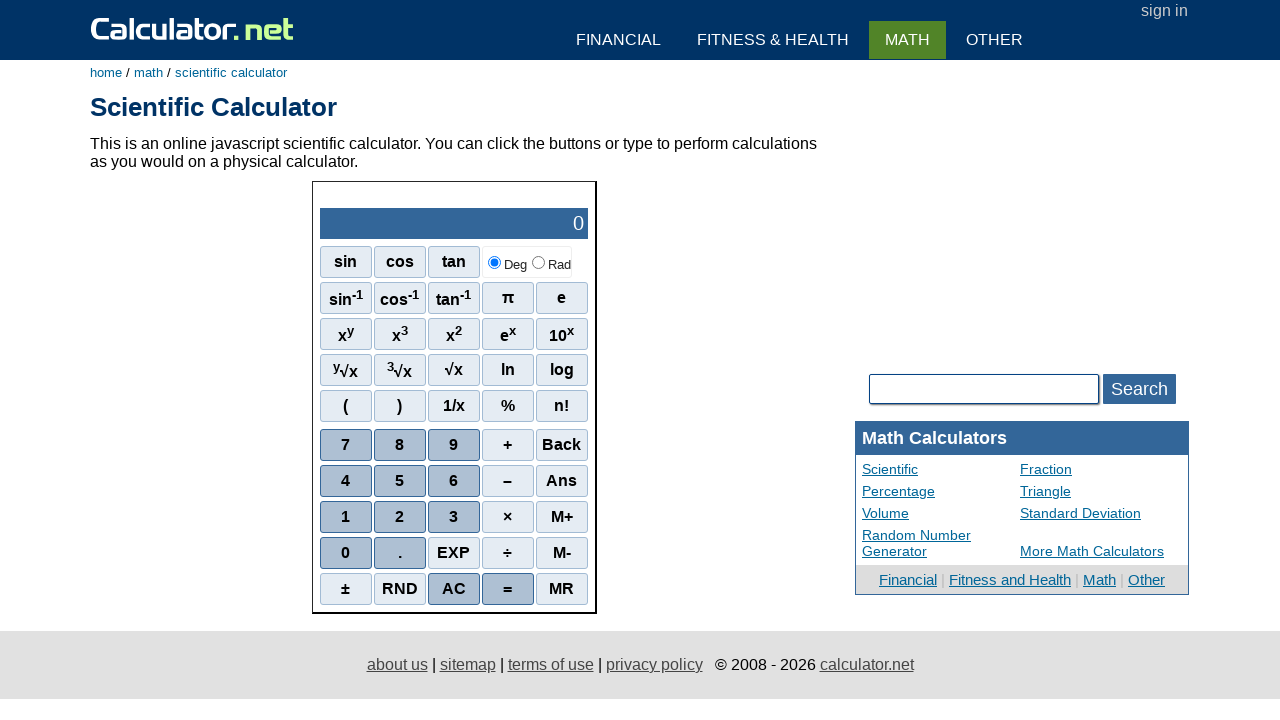

Navigated to scientific calculator website
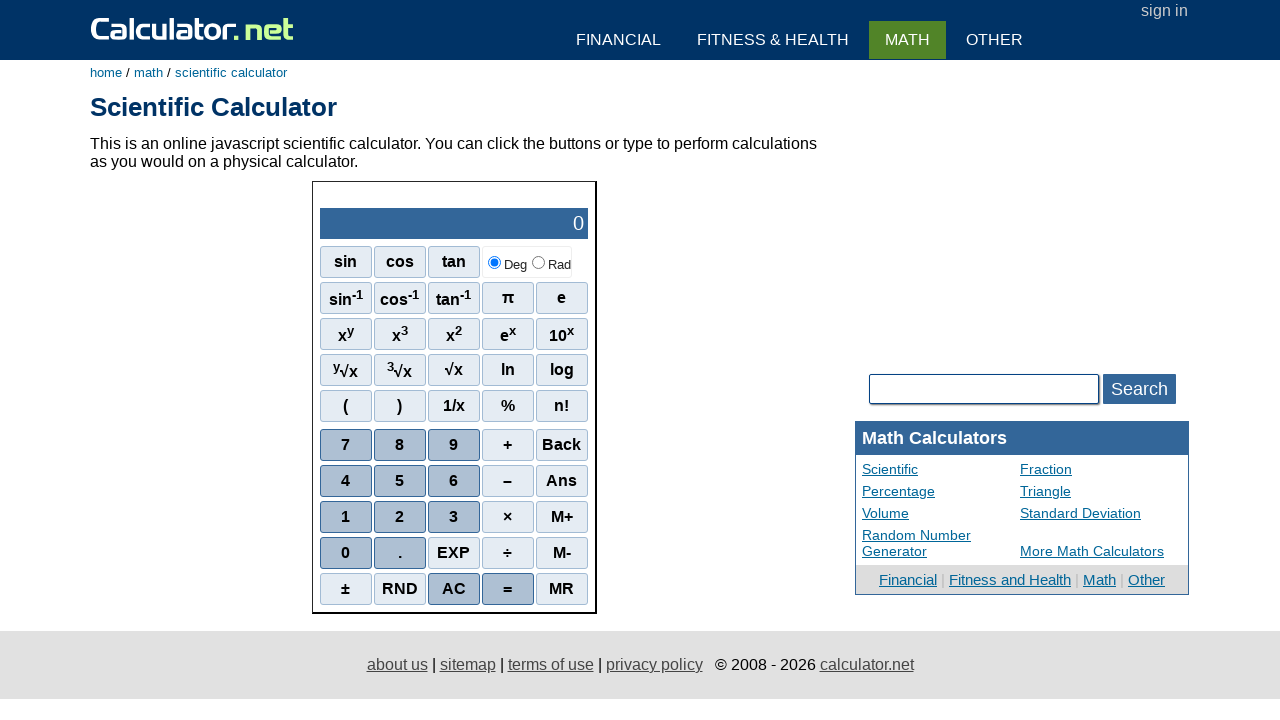

Clicked number 5 at (400, 481) on xpath=//span[text()='5']
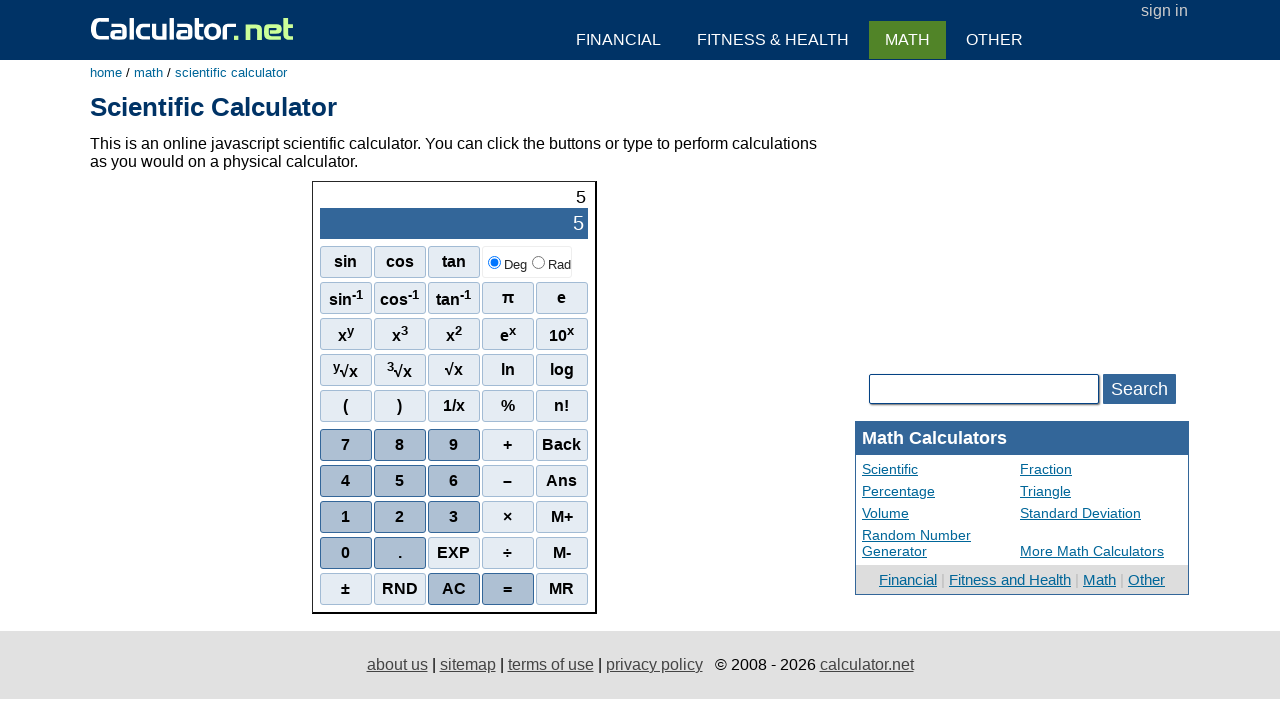

Clicked multiplication operator (×) at (508, 517) on xpath=//span[text()='×']
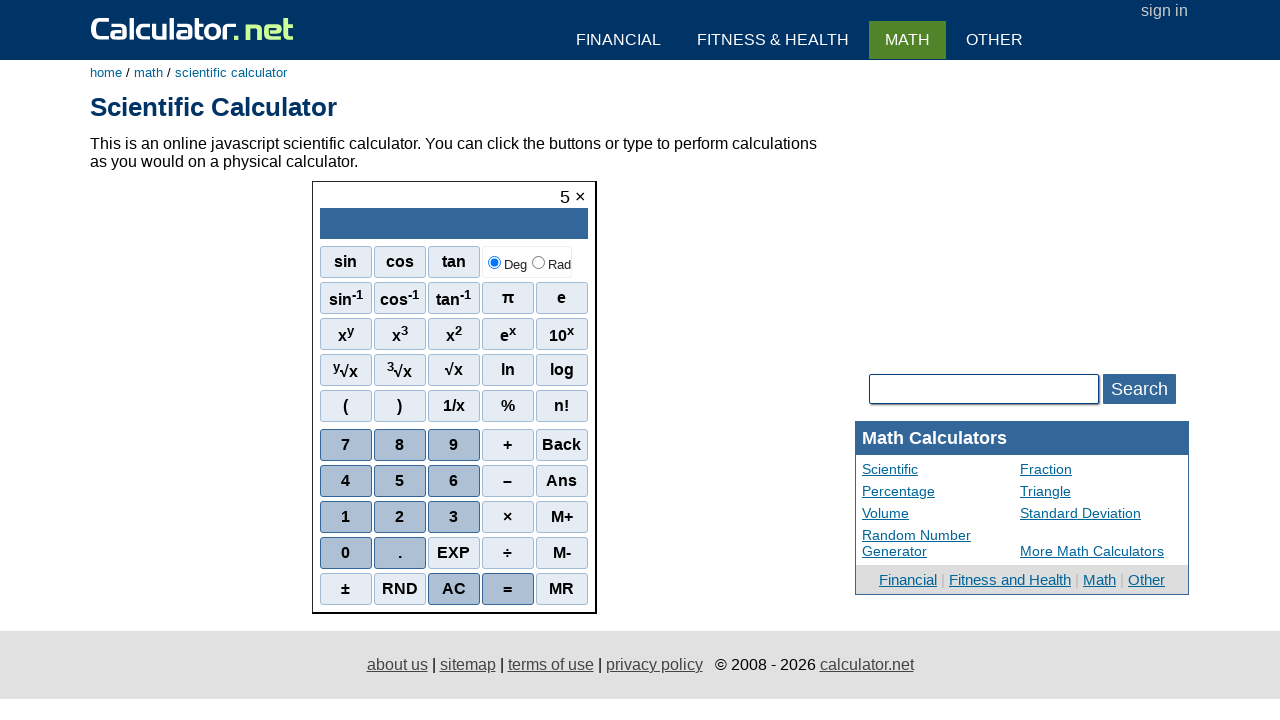

Clicked number 5 again at (400, 481) on xpath=//span[text()='5']
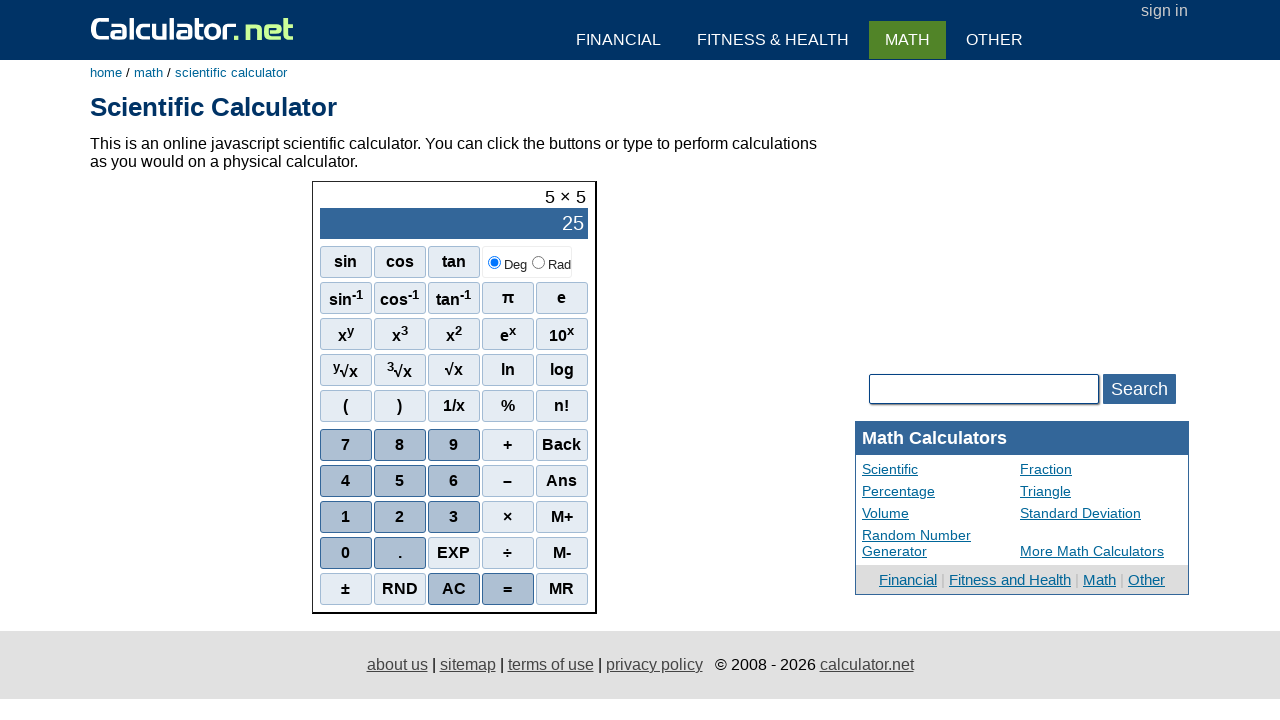

Output element loaded and ready
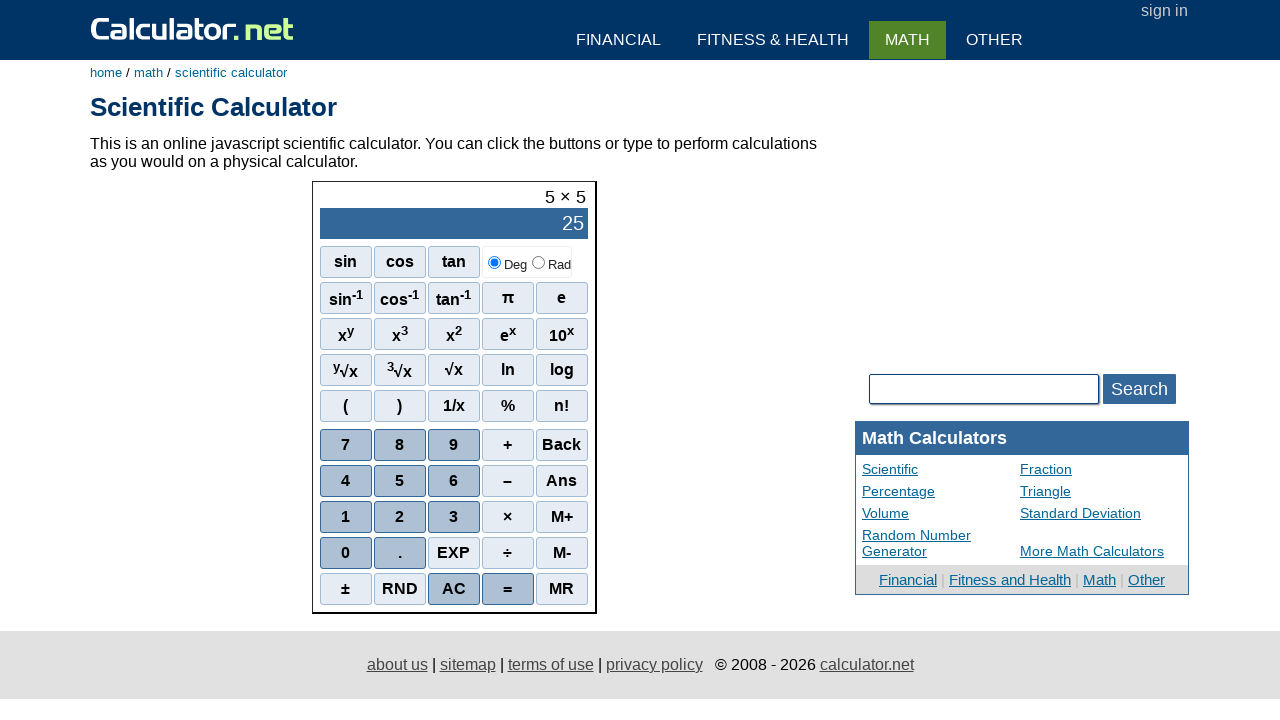

Verified that multiplication result equals 25
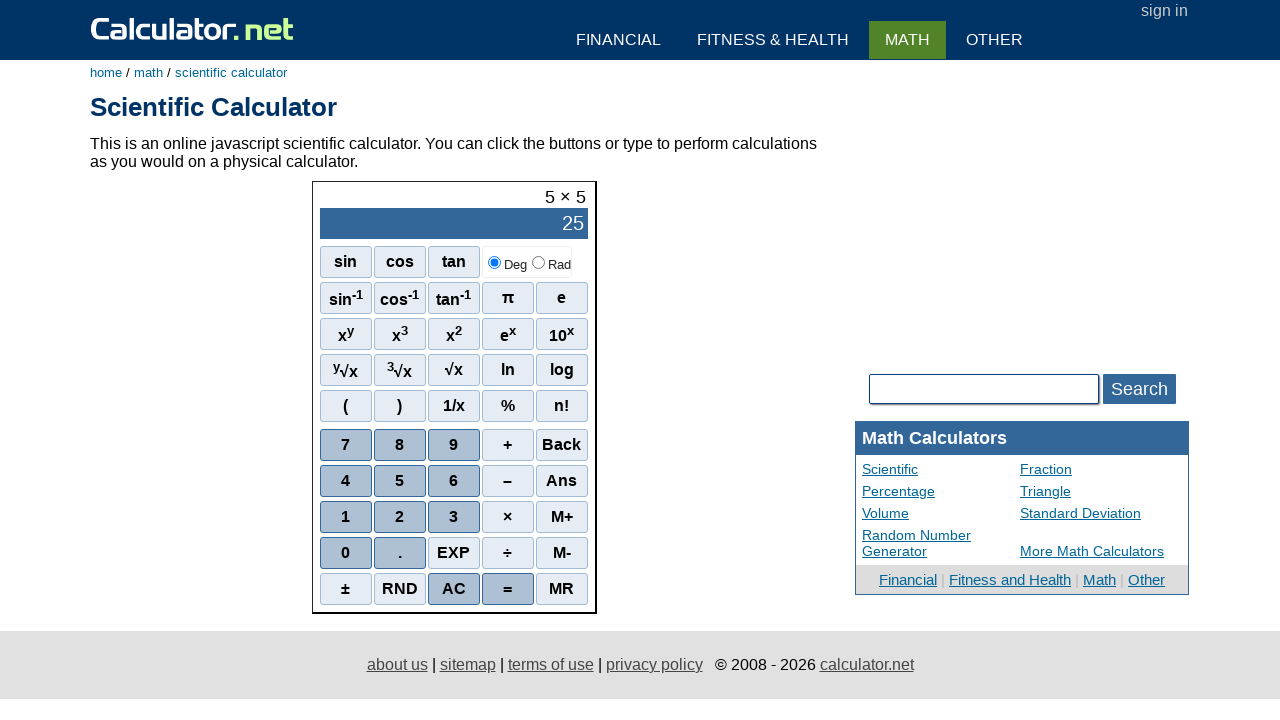

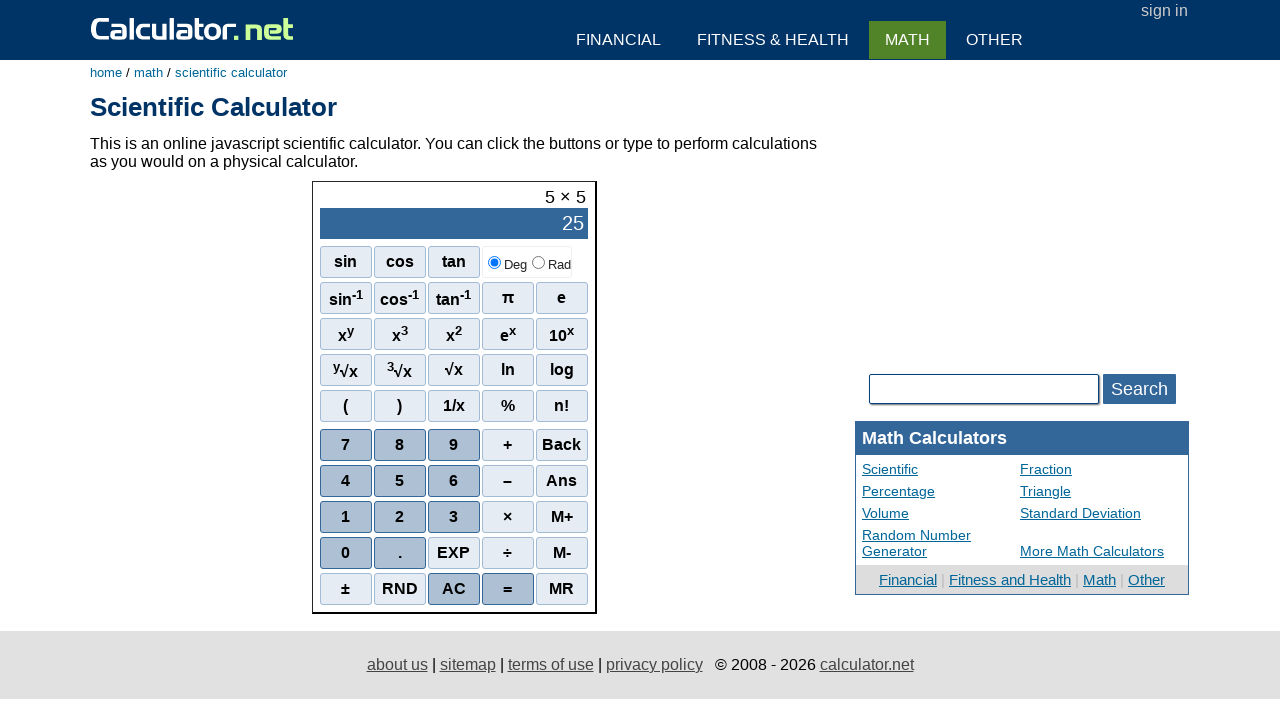